Tests double-click functionality on a specific test element

Starting URL: http://omayo.blogspot.com

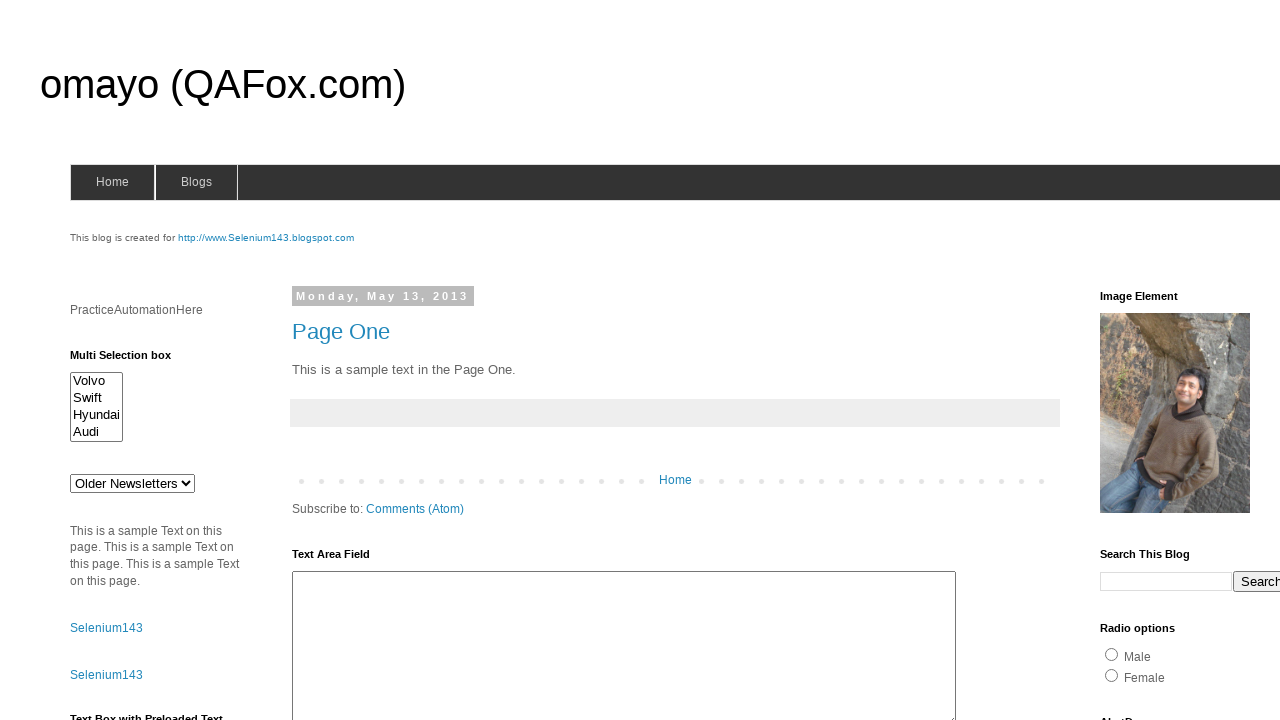

Located double-click test element
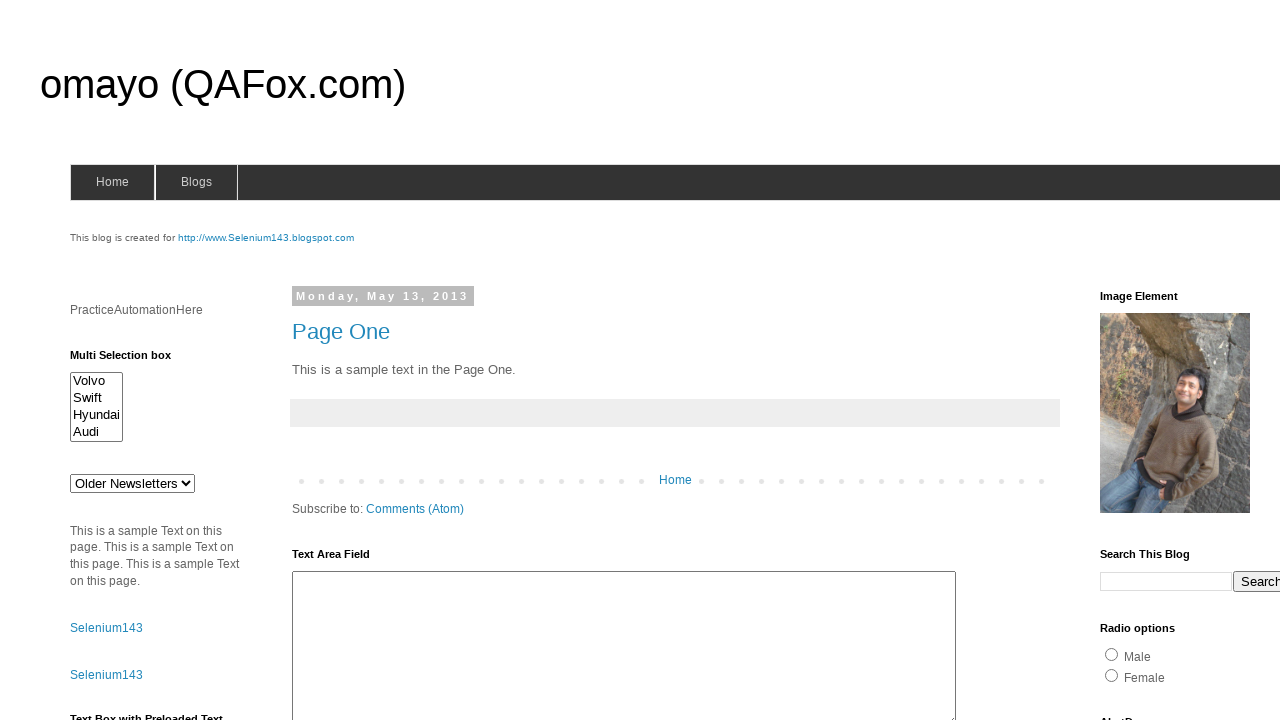

Scrolled double-click element into view
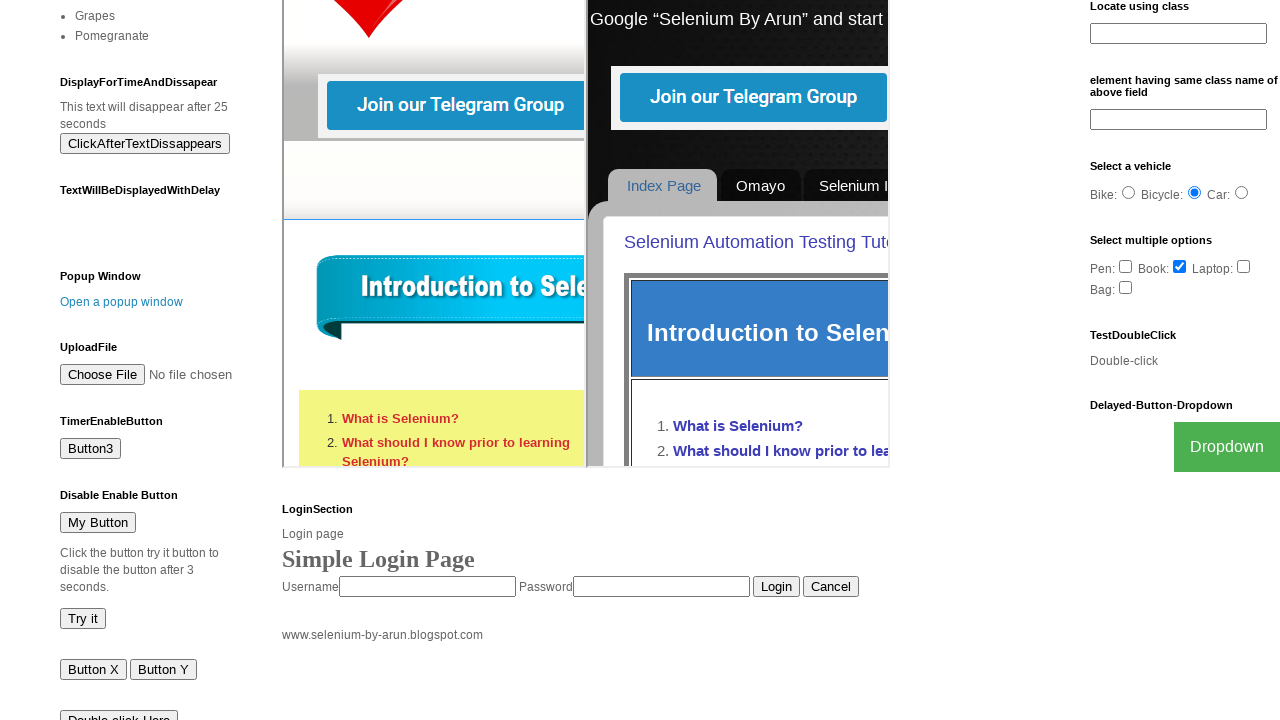

Performed double-click on test element at (1185, 361) on #testdoubleclick
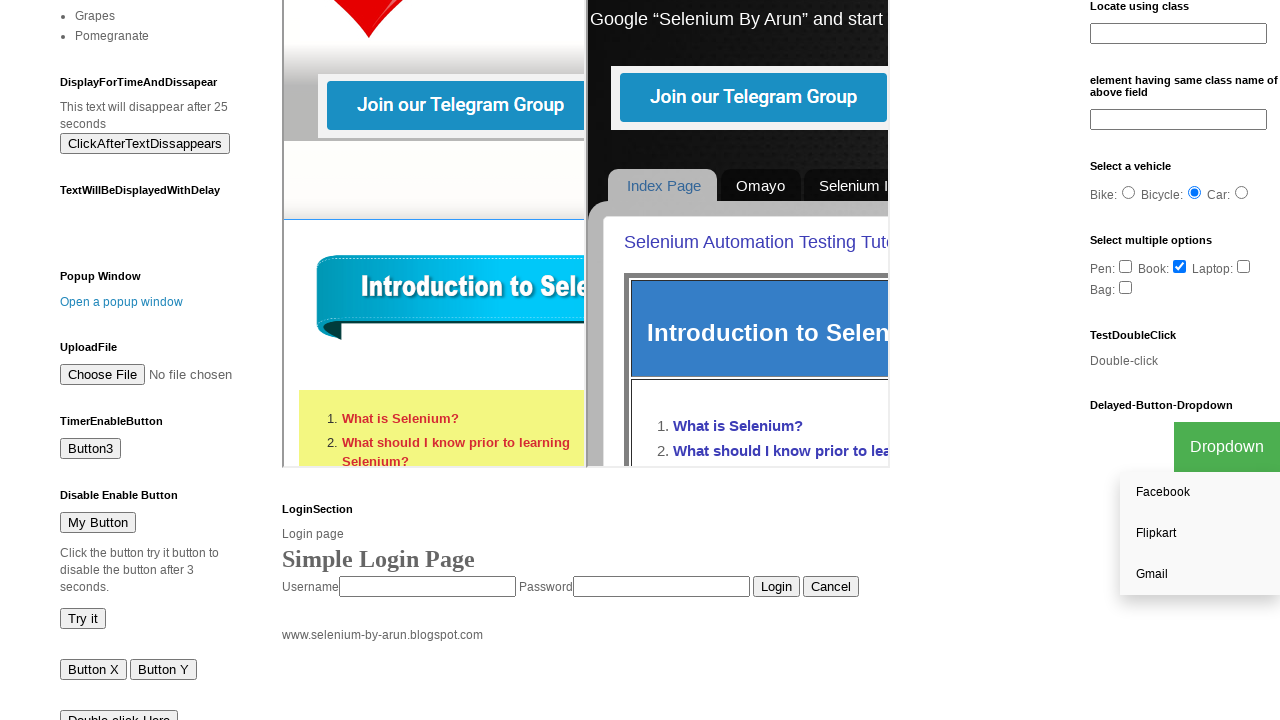

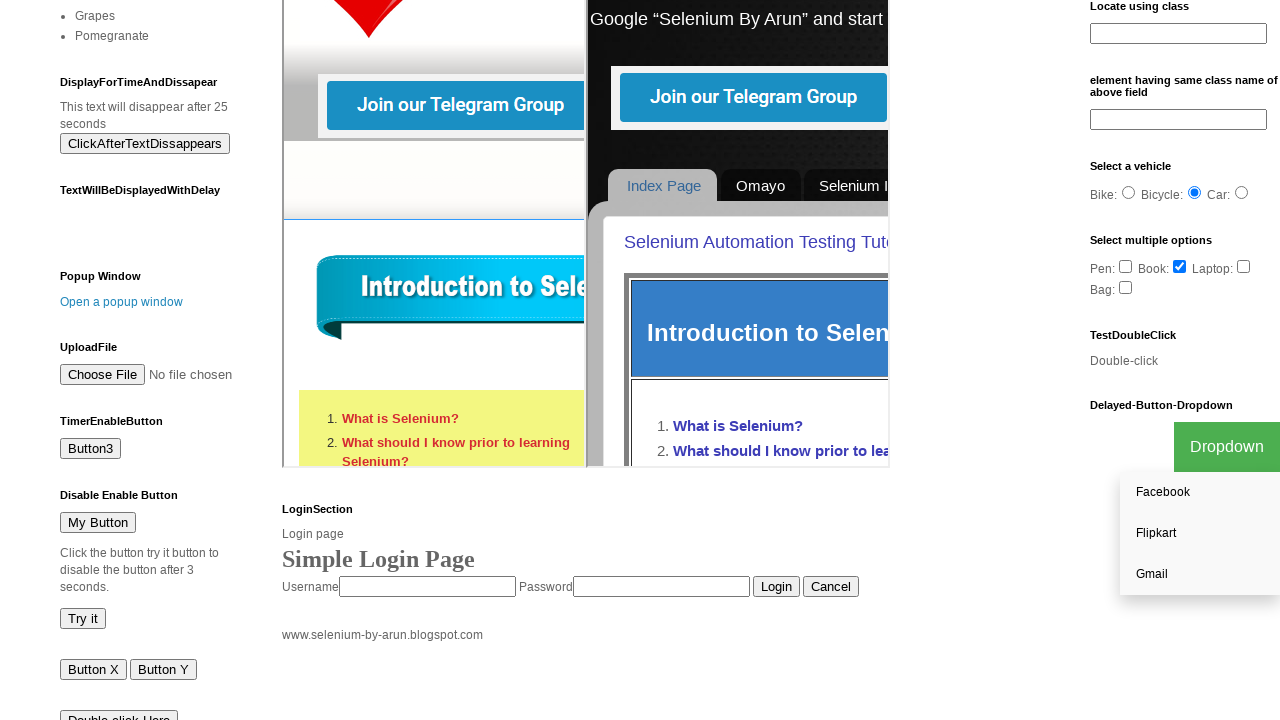